Tests click and hold to select multiple items in a block by dragging from first to fourth item

Starting URL: https://automationfc.github.io/jquery-selectable/

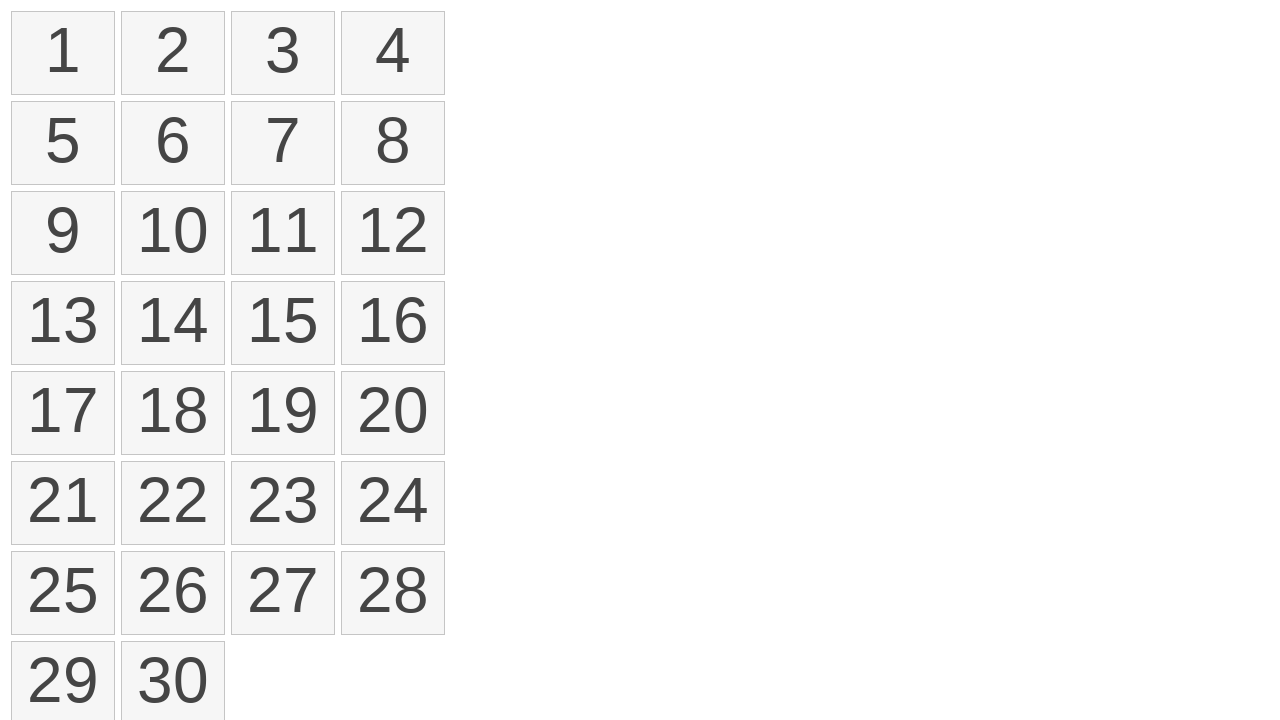

Waited for selectable items to load
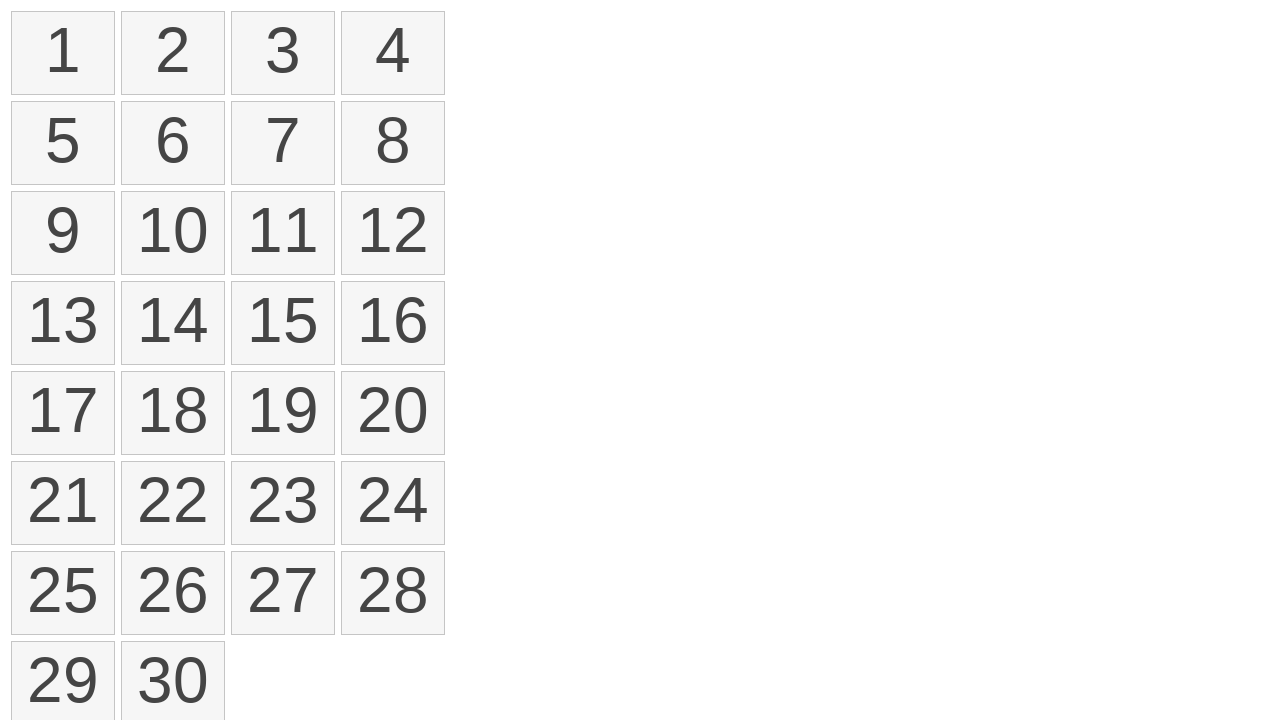

Located first selectable item
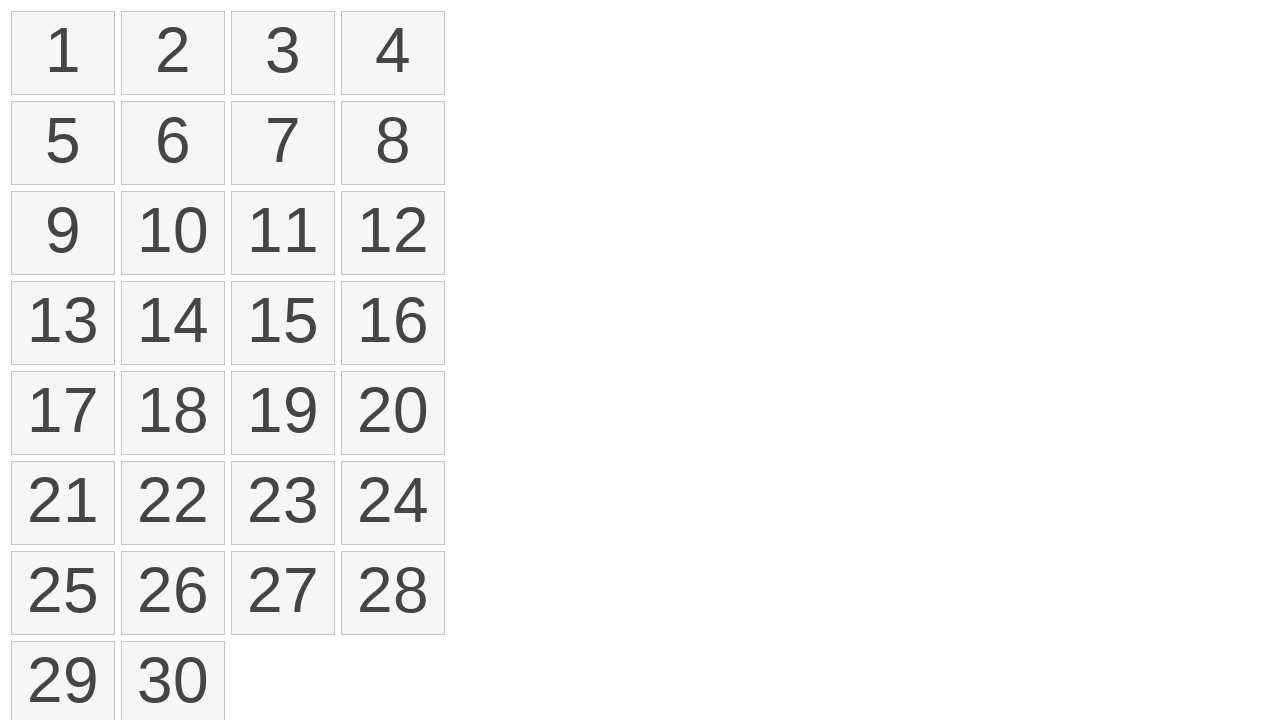

Located fourth selectable item
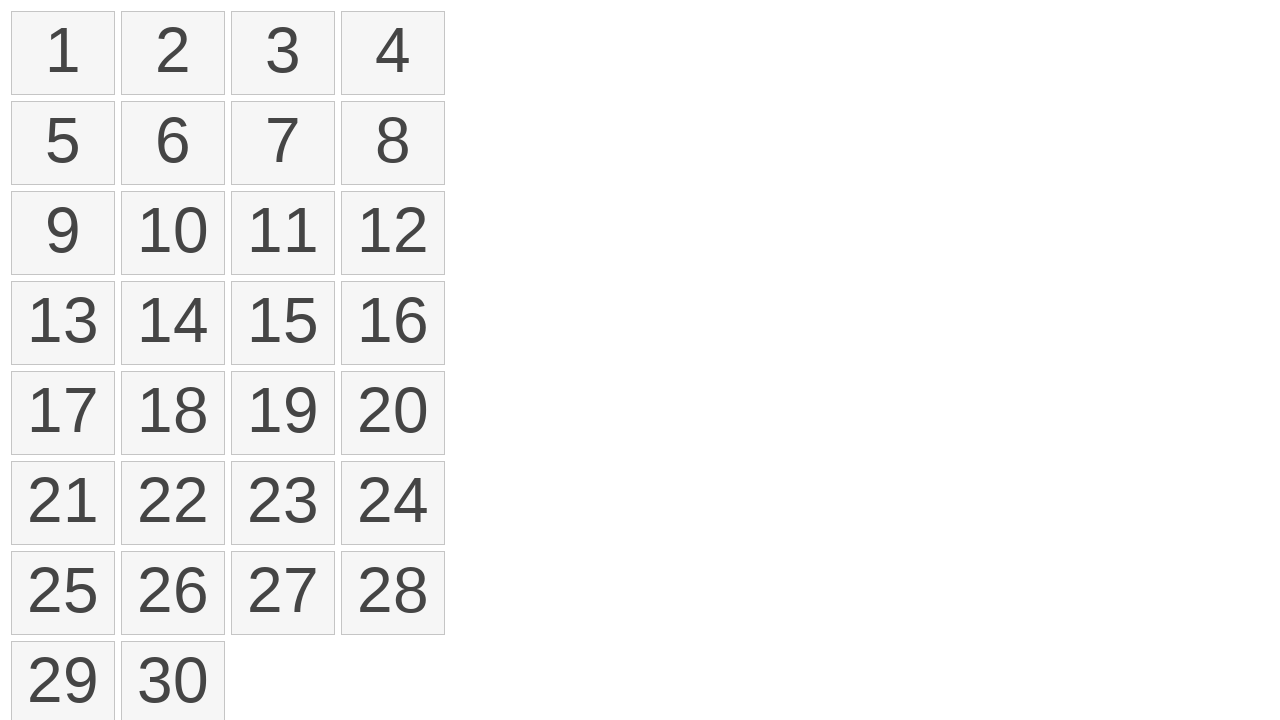

Performed click and hold drag from first item to fourth item at (393, 53)
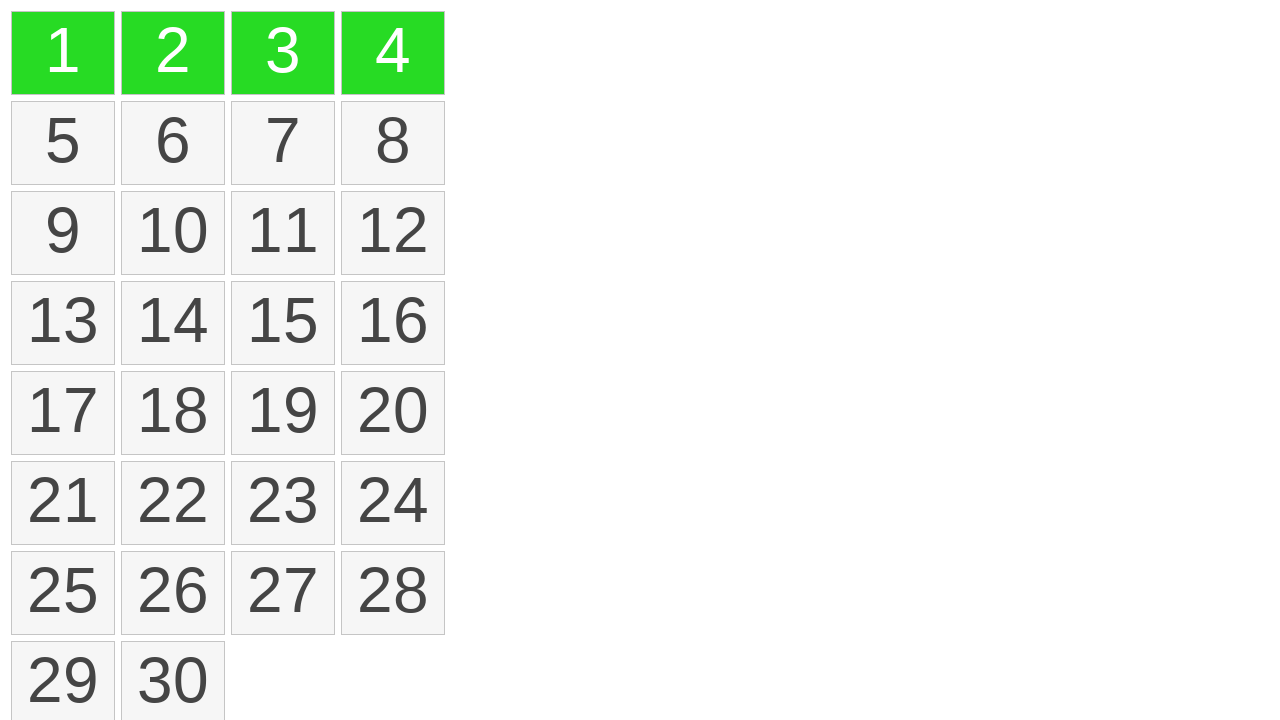

Verified that selected items are displayed with ui-selected class
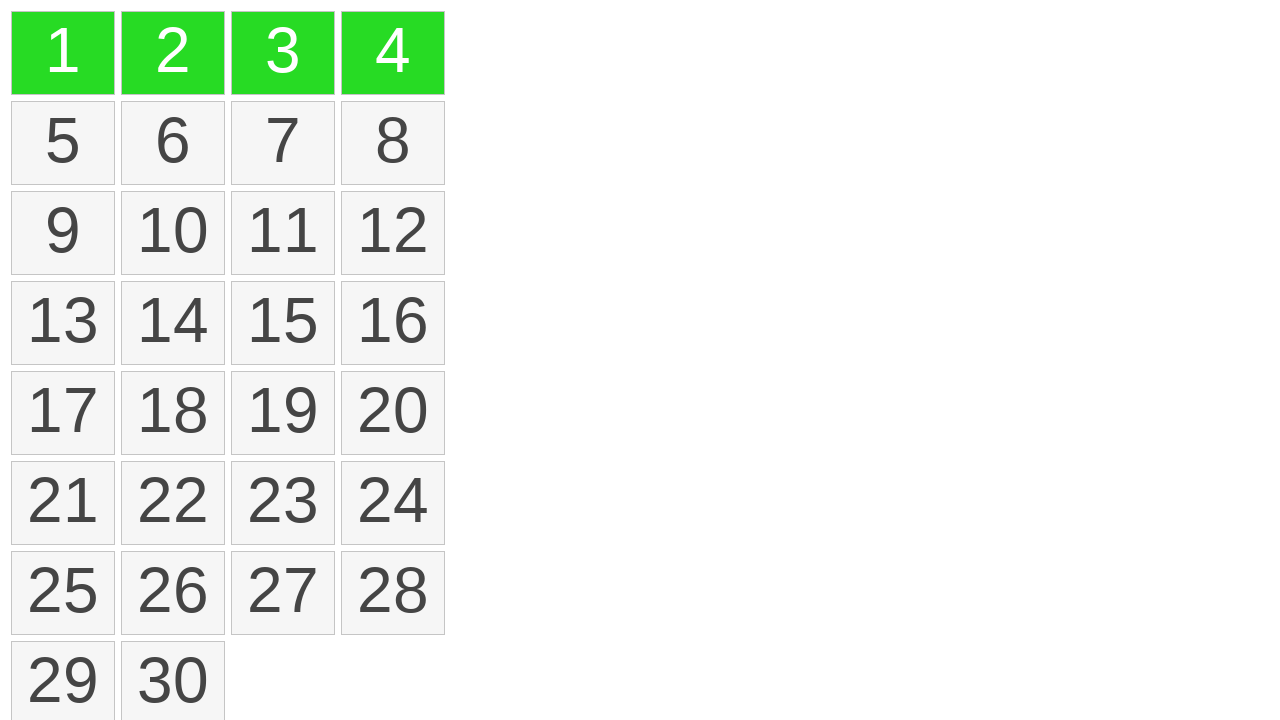

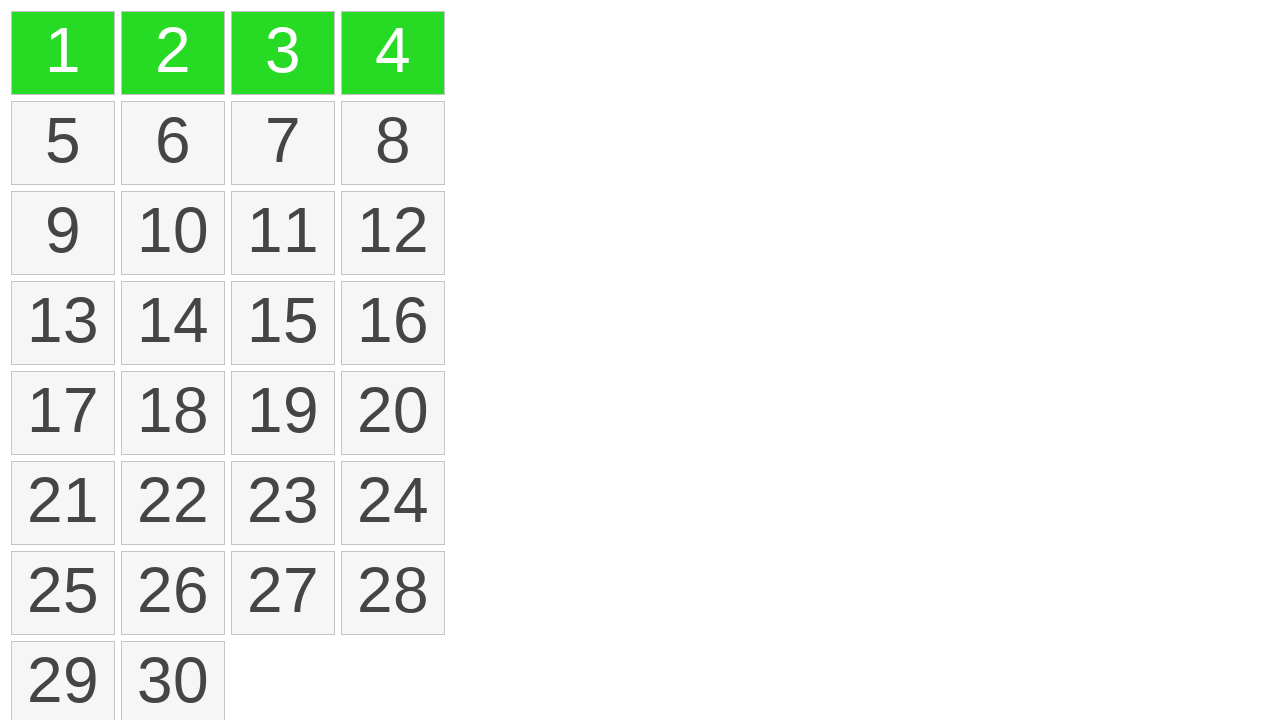